Navigates to the webaslan.com homepage and verifies the page loads successfully

Starting URL: https://www.webaslan.com/

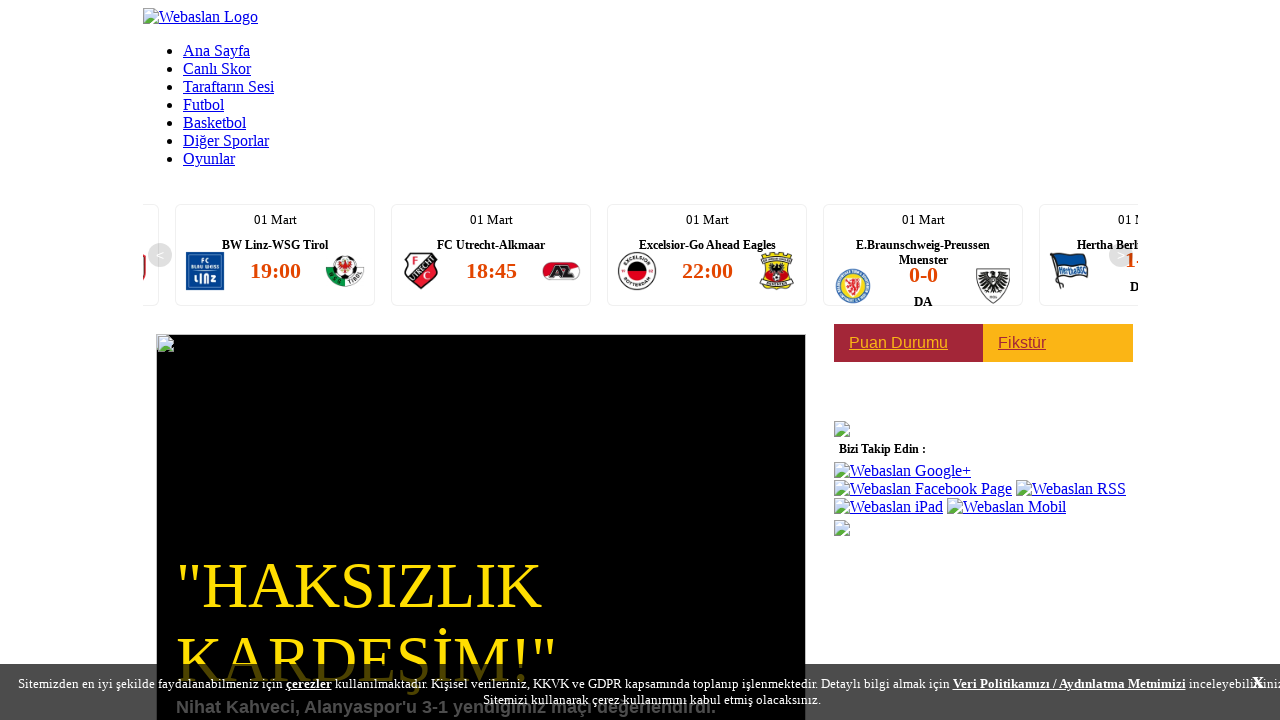

Waited for page DOM to load
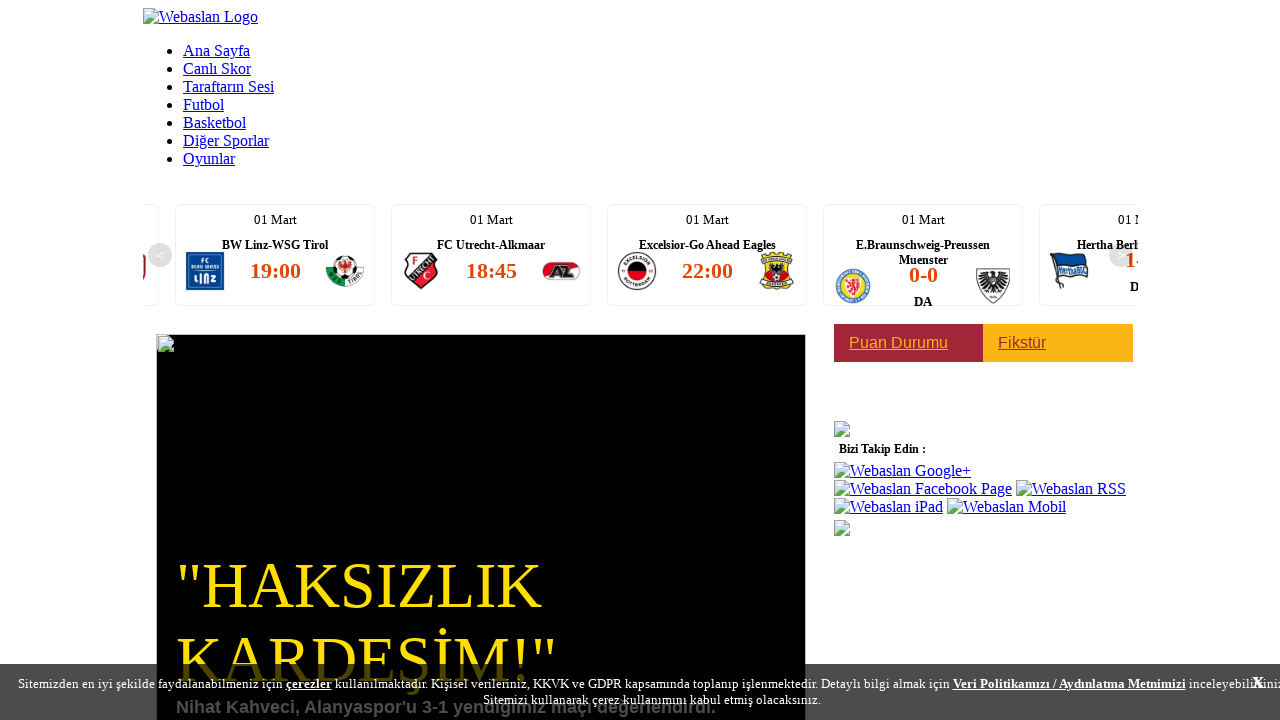

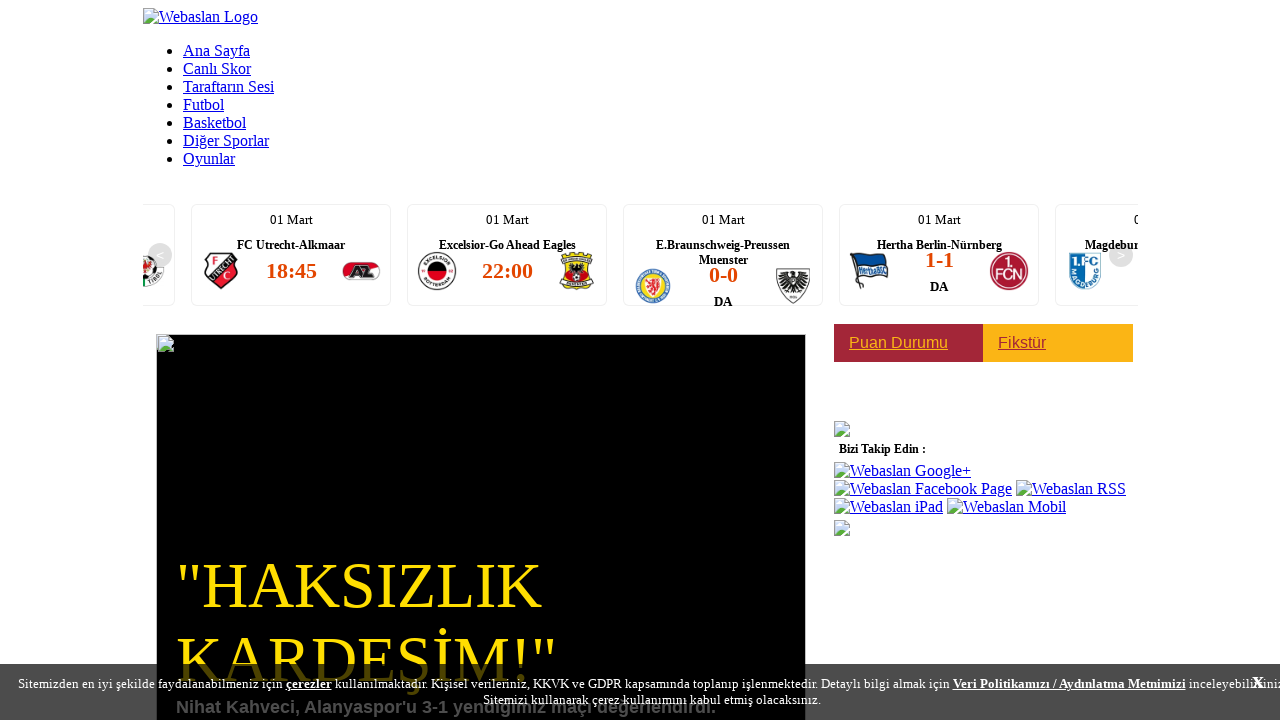